Tests keyboard navigation using Tab key through interactive elements including input, toggle all checkbox, and task checkbox.

Starting URL: https://todomvc.com/examples/typescript-react/#/

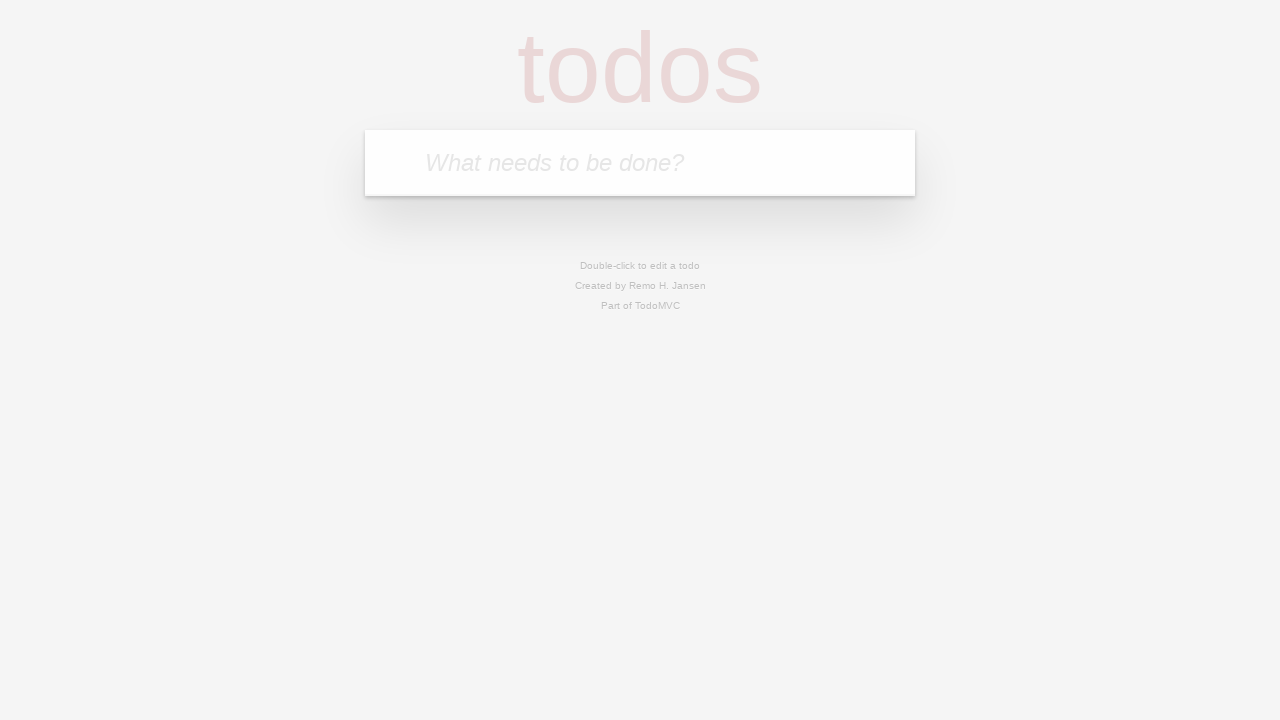

Filled input field with 'Keyboard test task' on internal:attr=[placeholder="What needs to be done?"i]
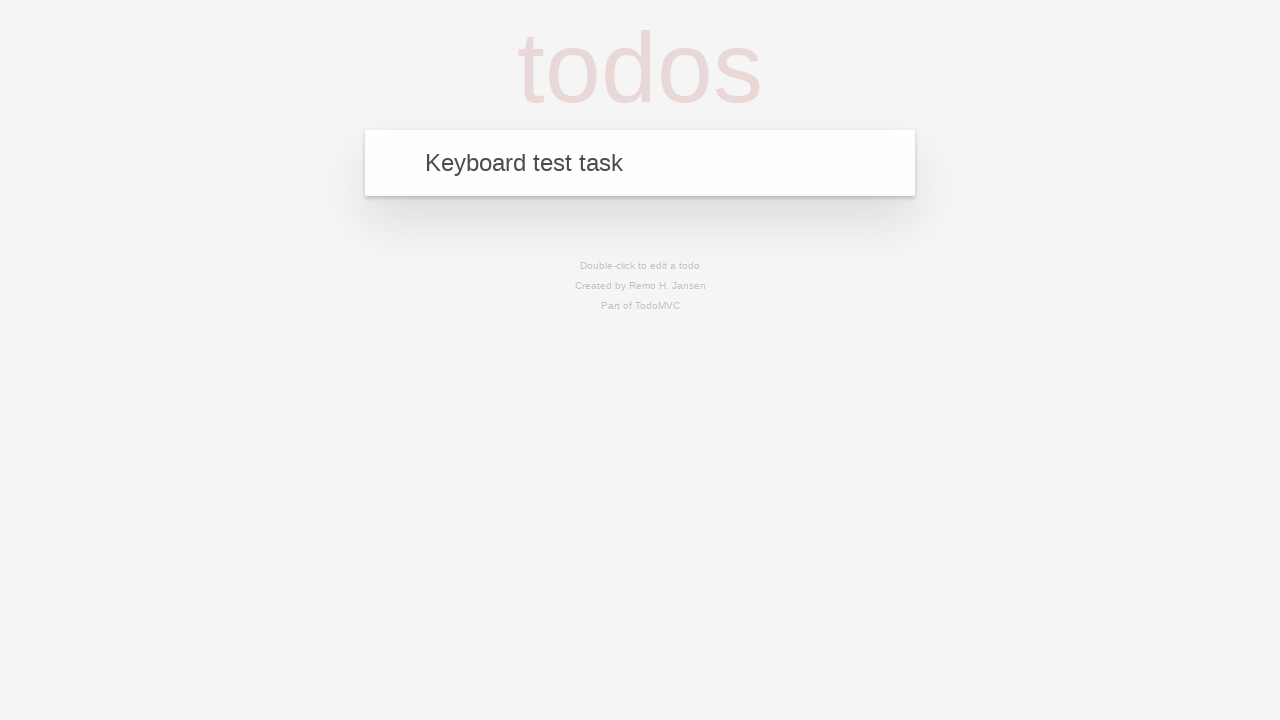

Pressed Enter to add task on internal:attr=[placeholder="What needs to be done?"i]
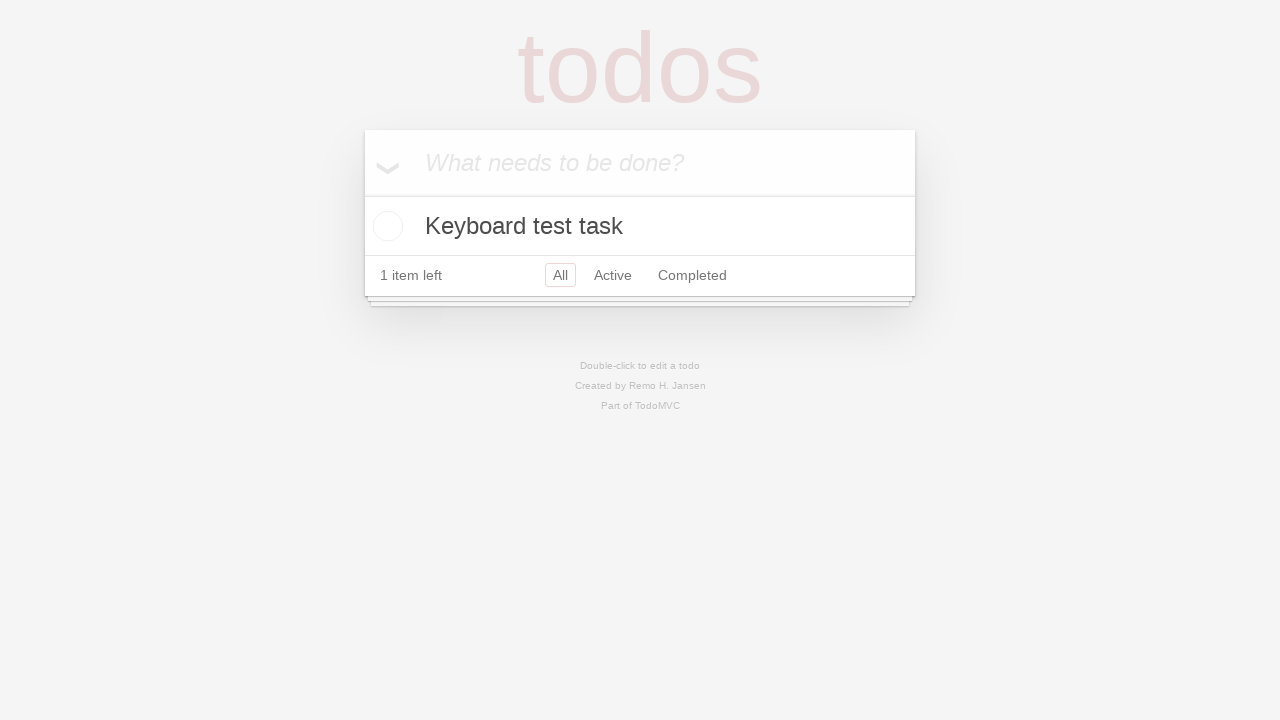

Focused on input field on internal:attr=[placeholder="What needs to be done?"i]
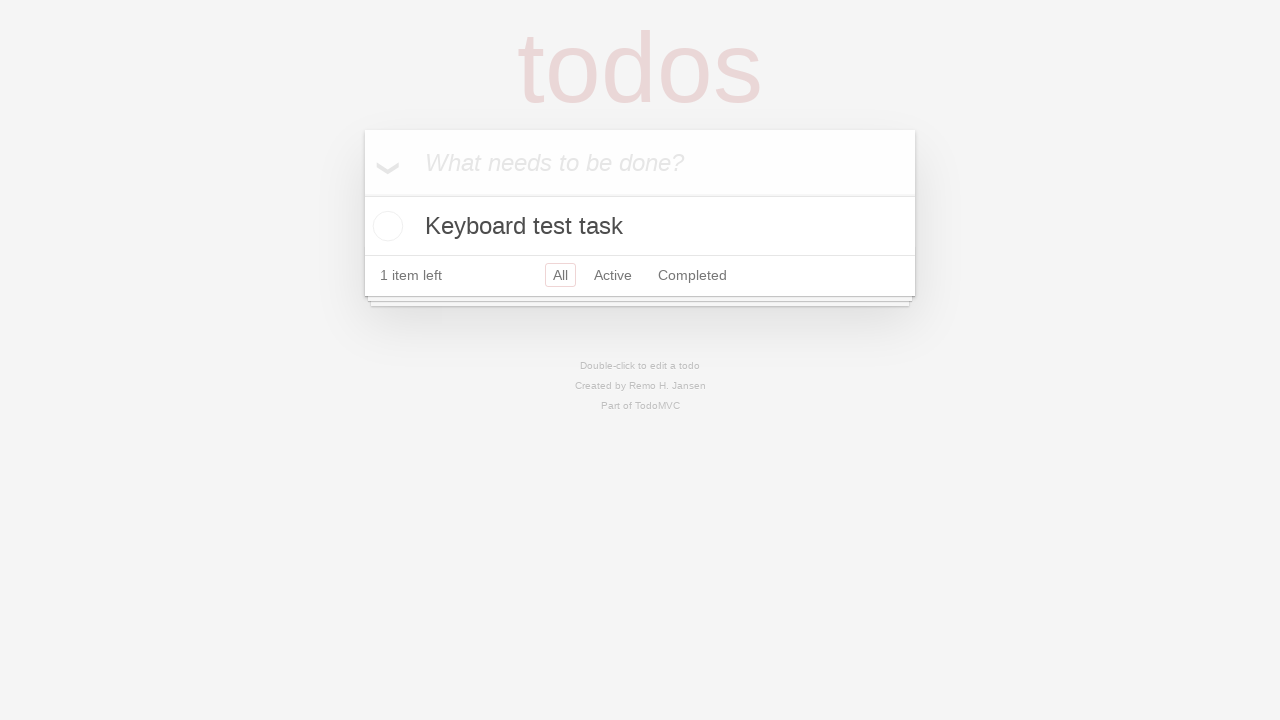

Tabbed to toggle all checkbox
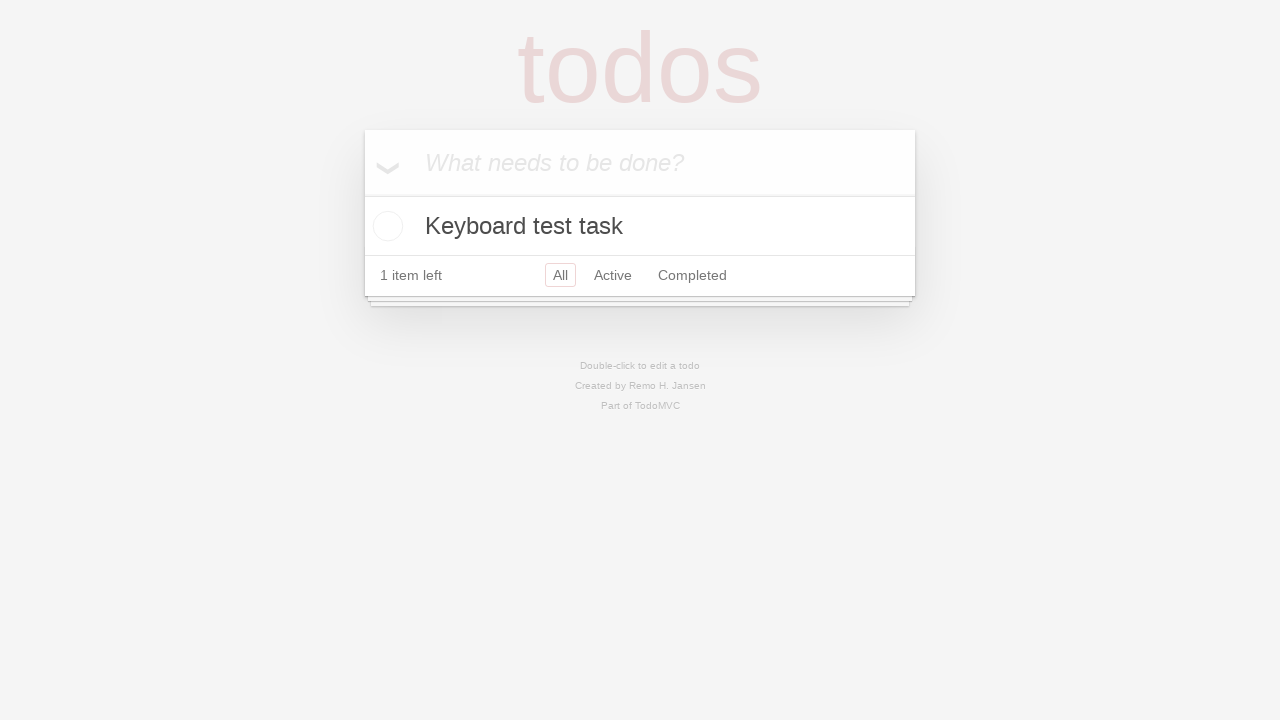

Tabbed to task checkbox
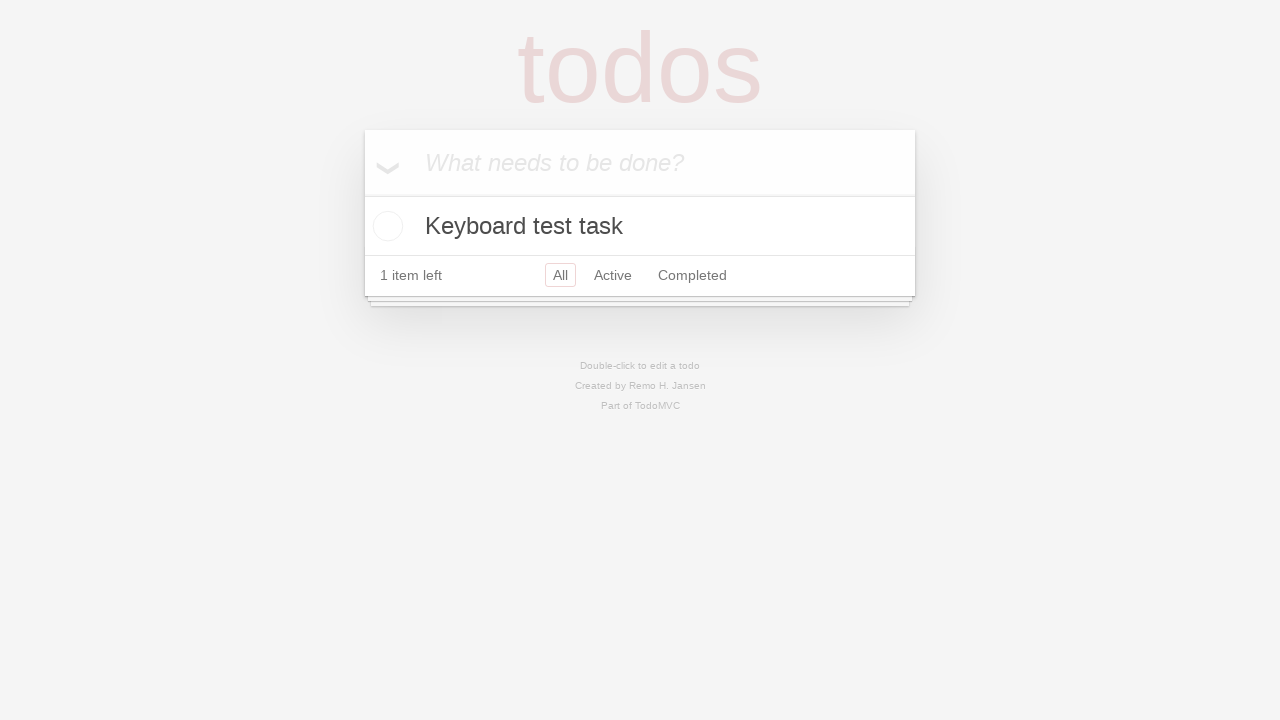

Tabbed through first filter link
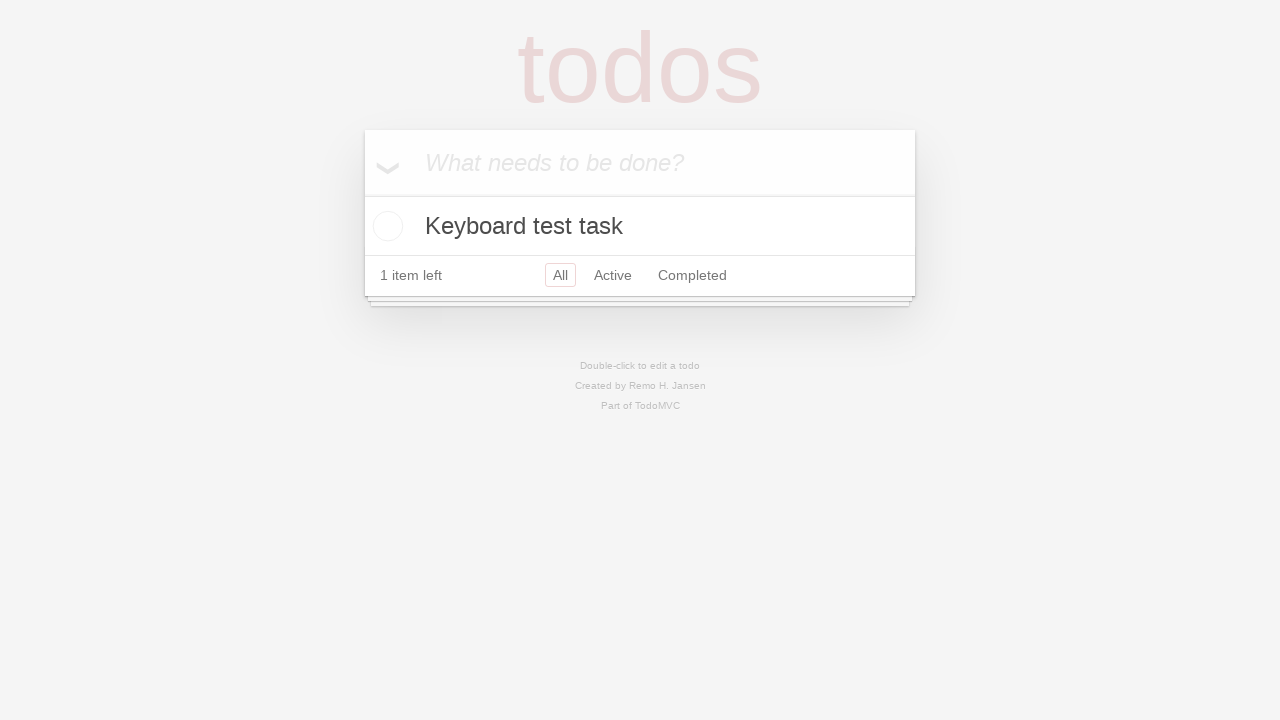

Tabbed through second filter link
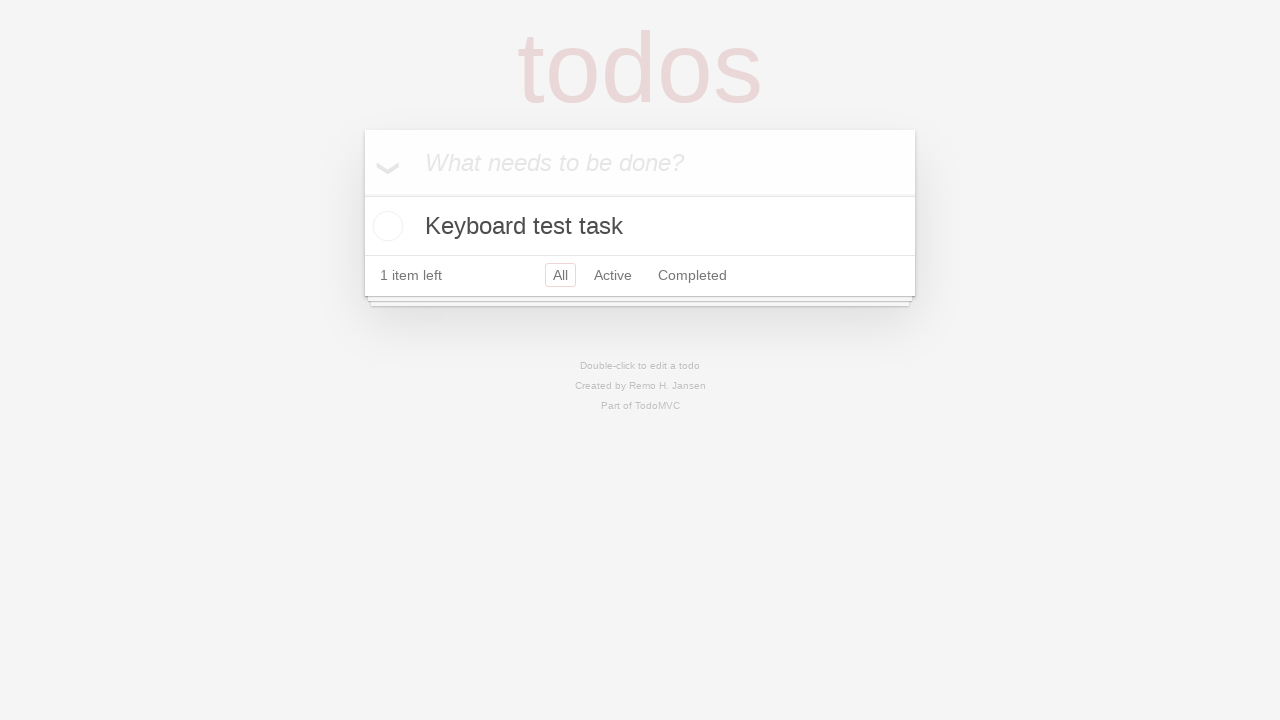

Verified filters are visible
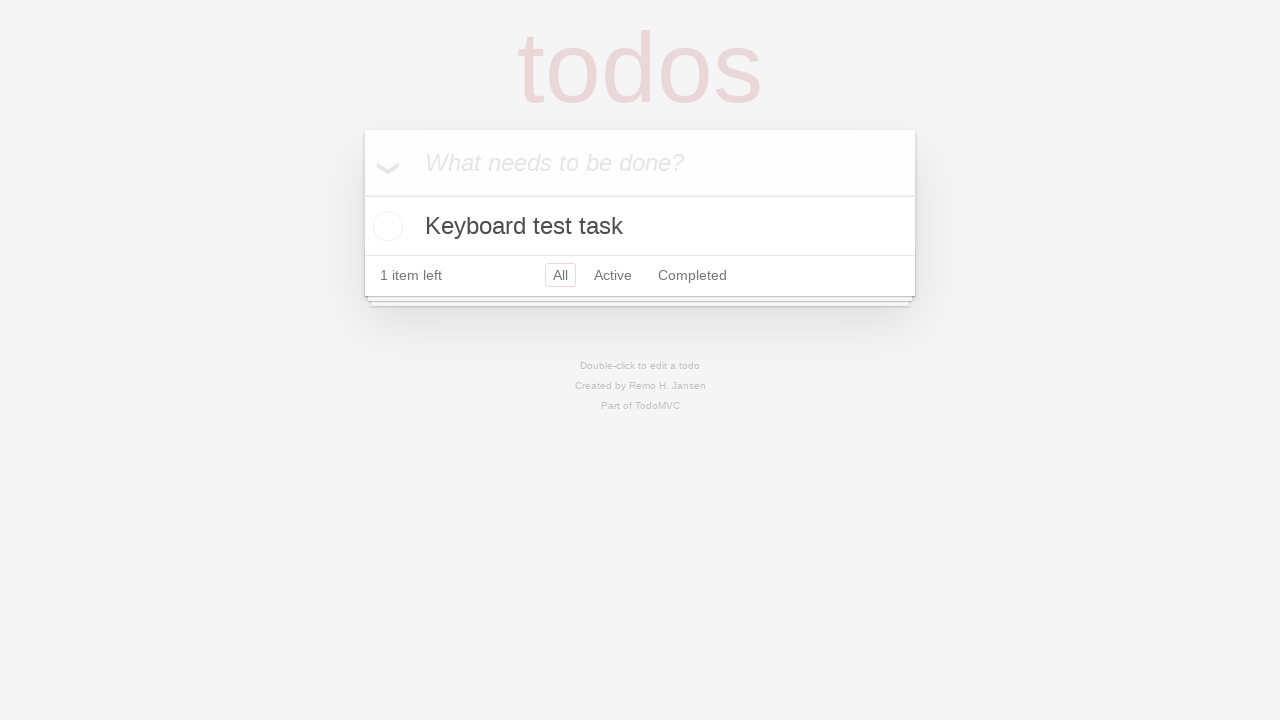

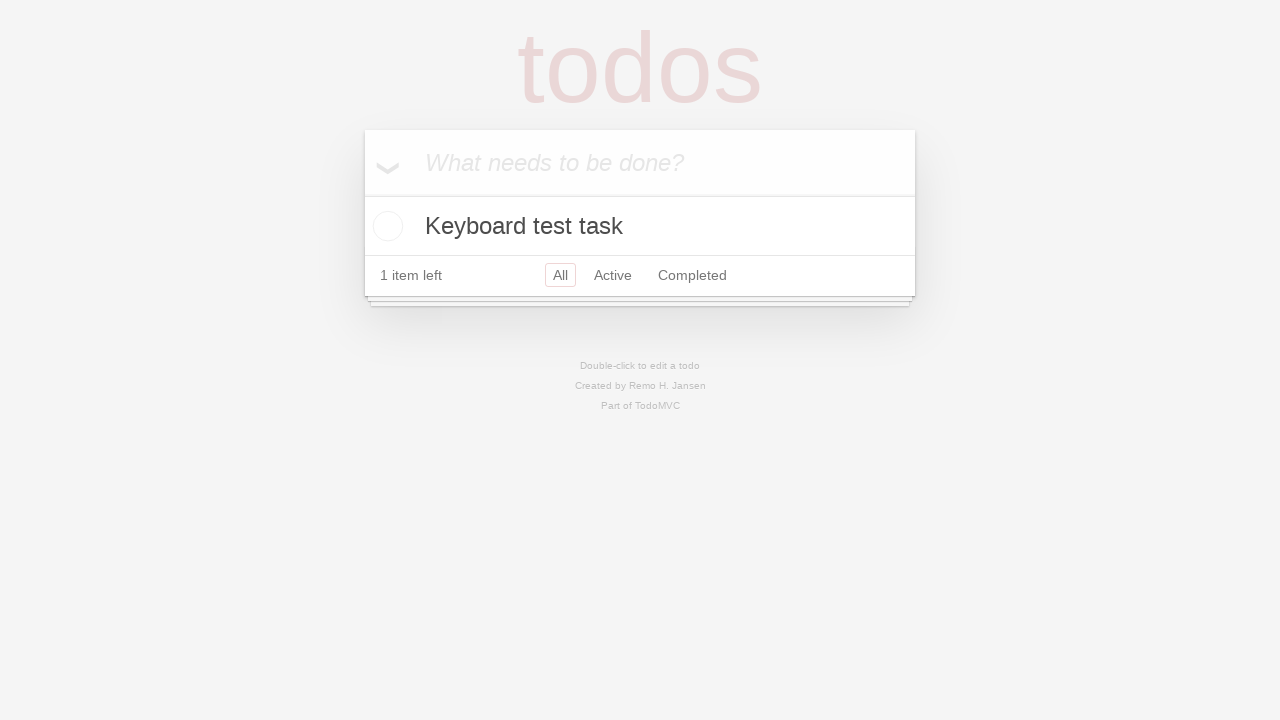